Tests drag and drop functionality on the jQuery UI droppable demo page by dragging an element and dropping it onto a target drop zone.

Starting URL: https://www.jqueryui.com/droppable

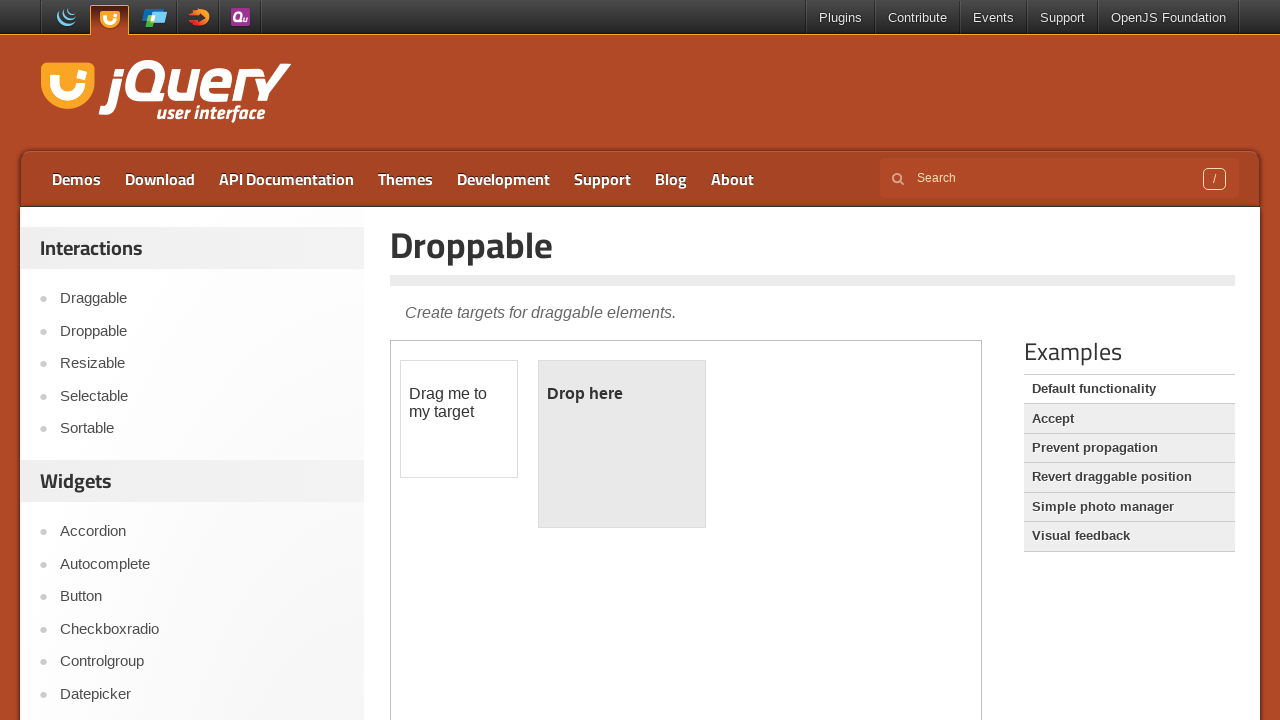

Located the demo iframe containing draggable and droppable elements
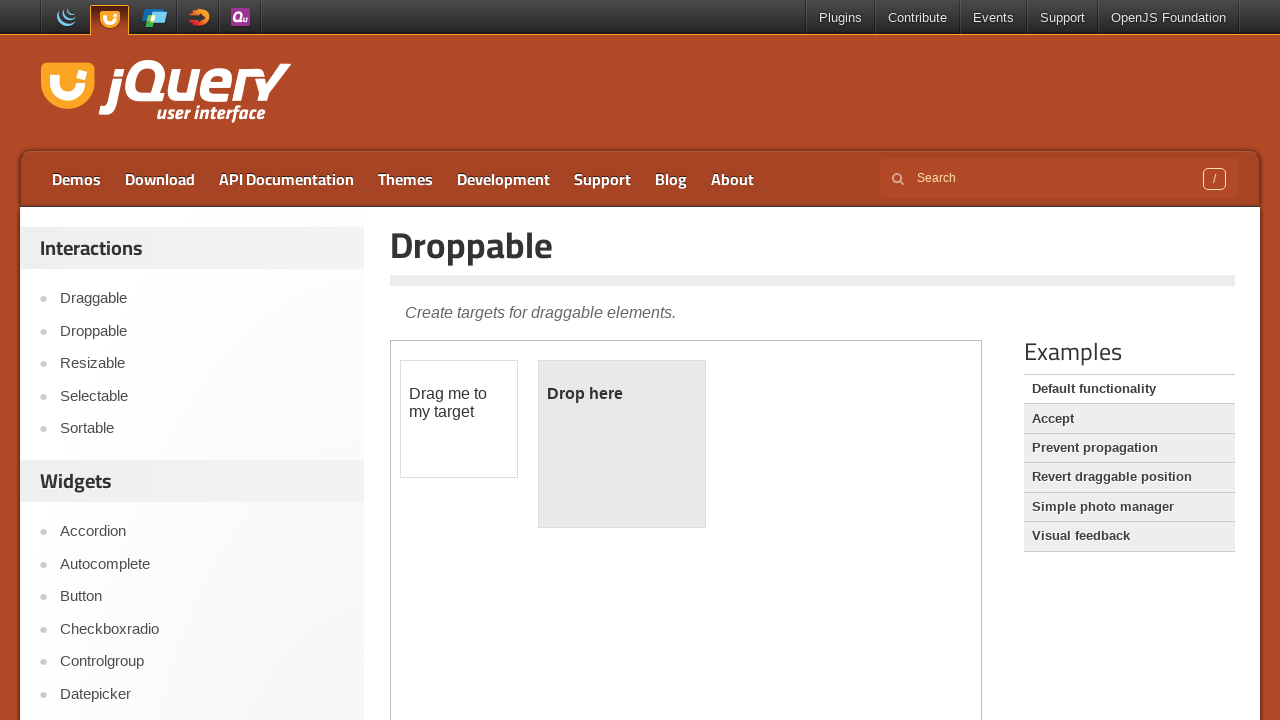

Located the draggable element (#draggable) within the iframe
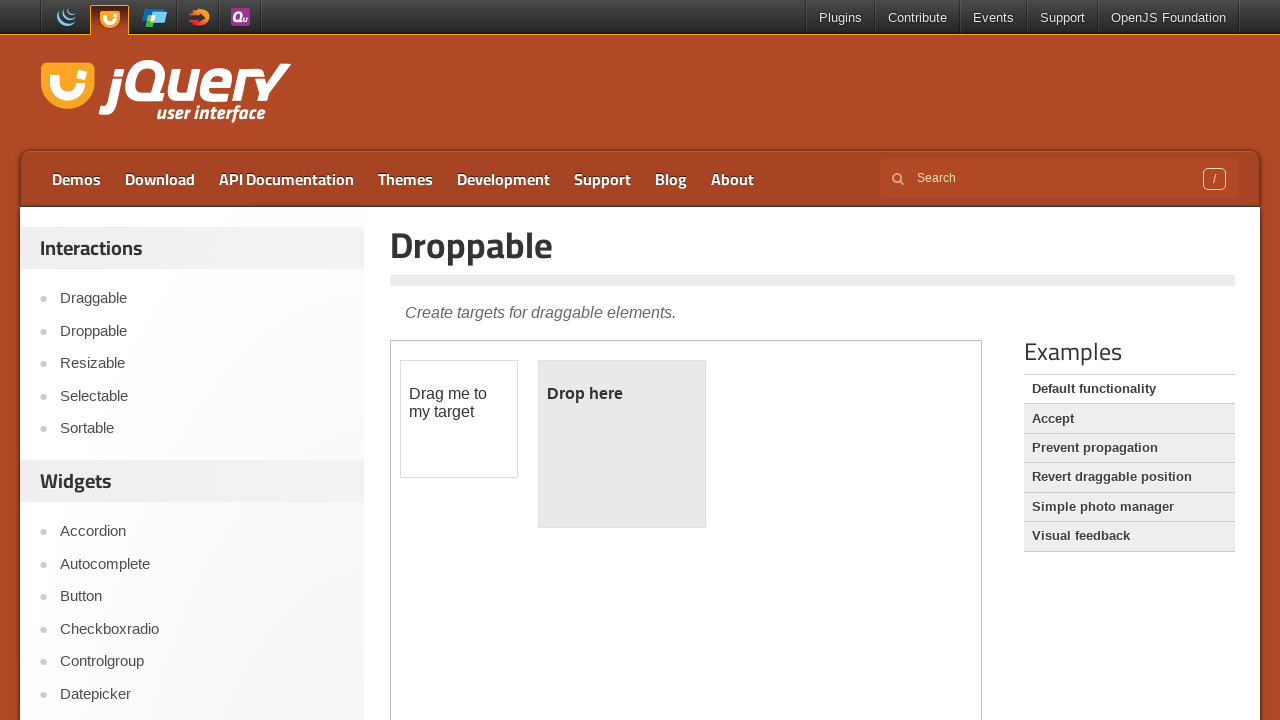

Located the droppable target element (#droppable) within the iframe
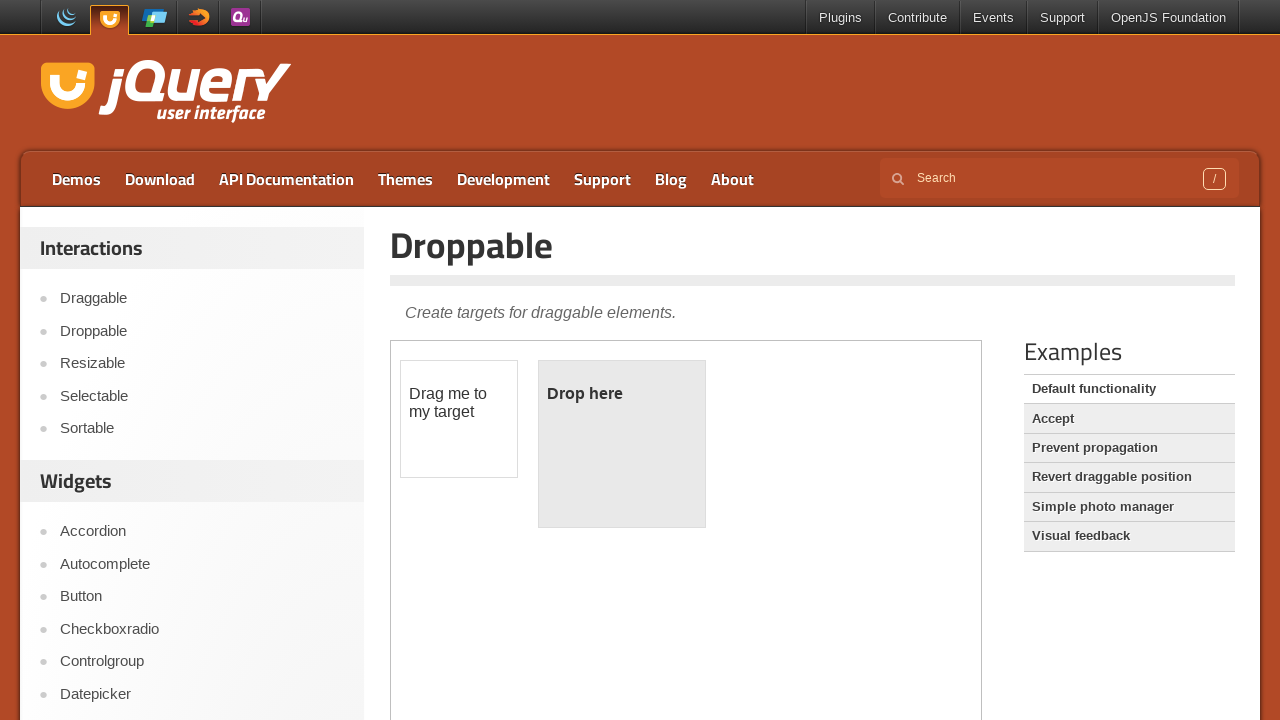

Dragged the draggable element and dropped it onto the droppable target zone at (622, 444)
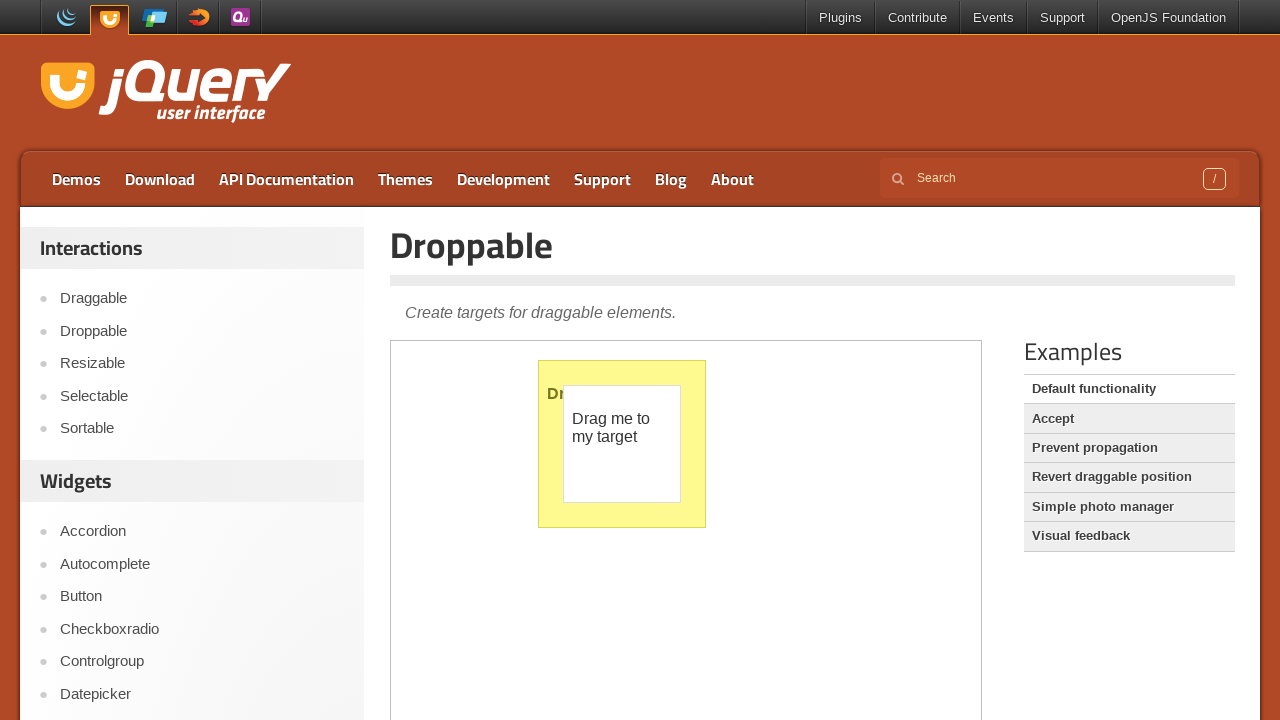

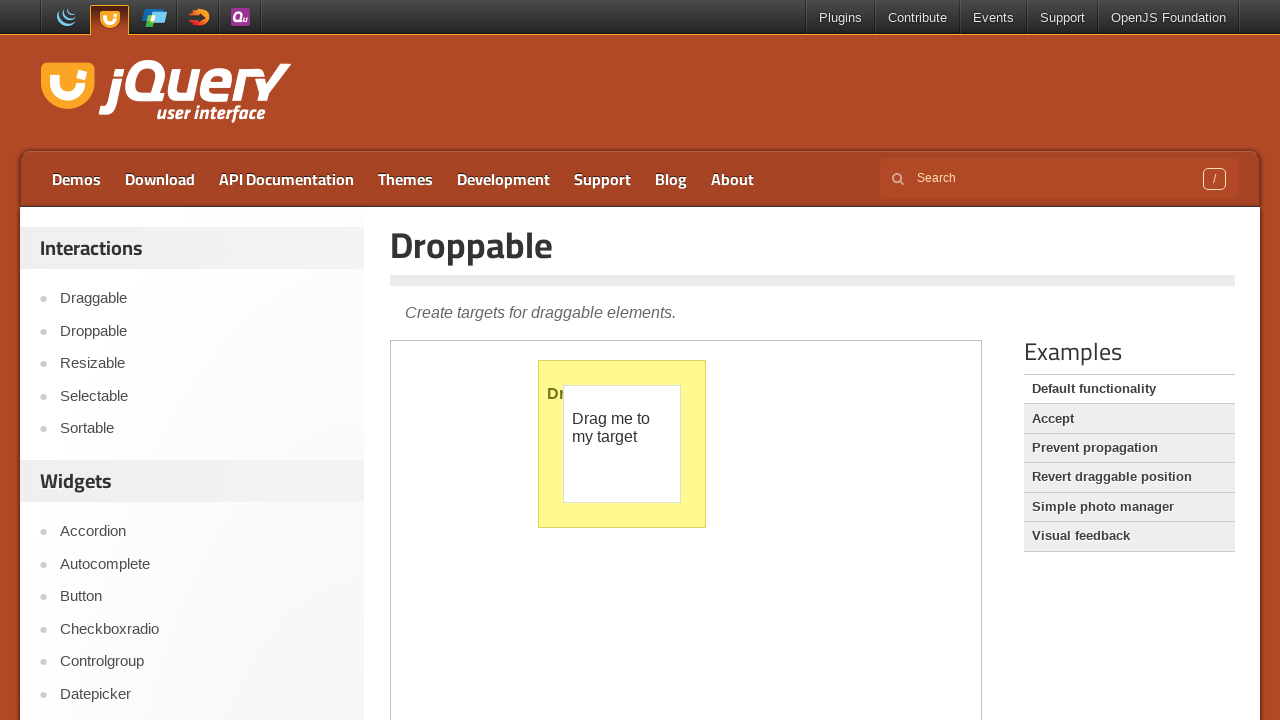